Navigates to Tesla Shop page and verifies the Shop Now button is present and clickable

Starting URL: https://www.tesla.com/

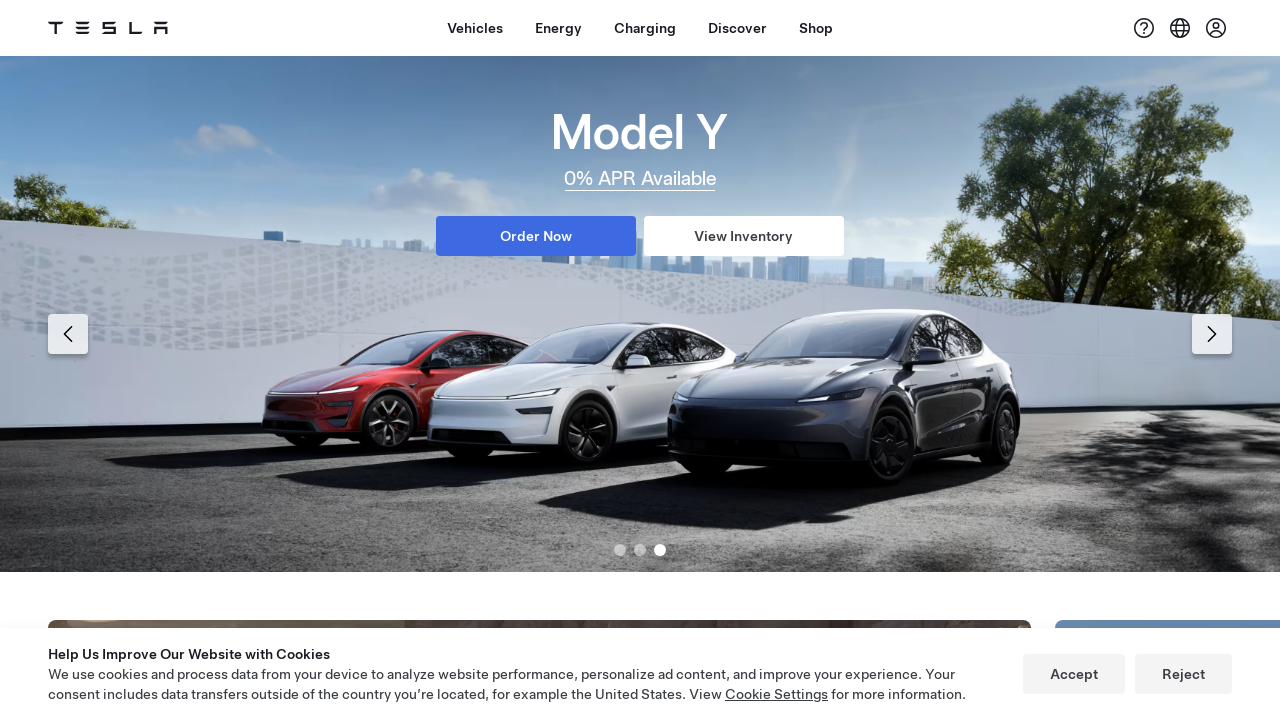

Clicked on Shop navigation item at (816, 28) on xpath=//a[@id='dx-nav-item--shop']
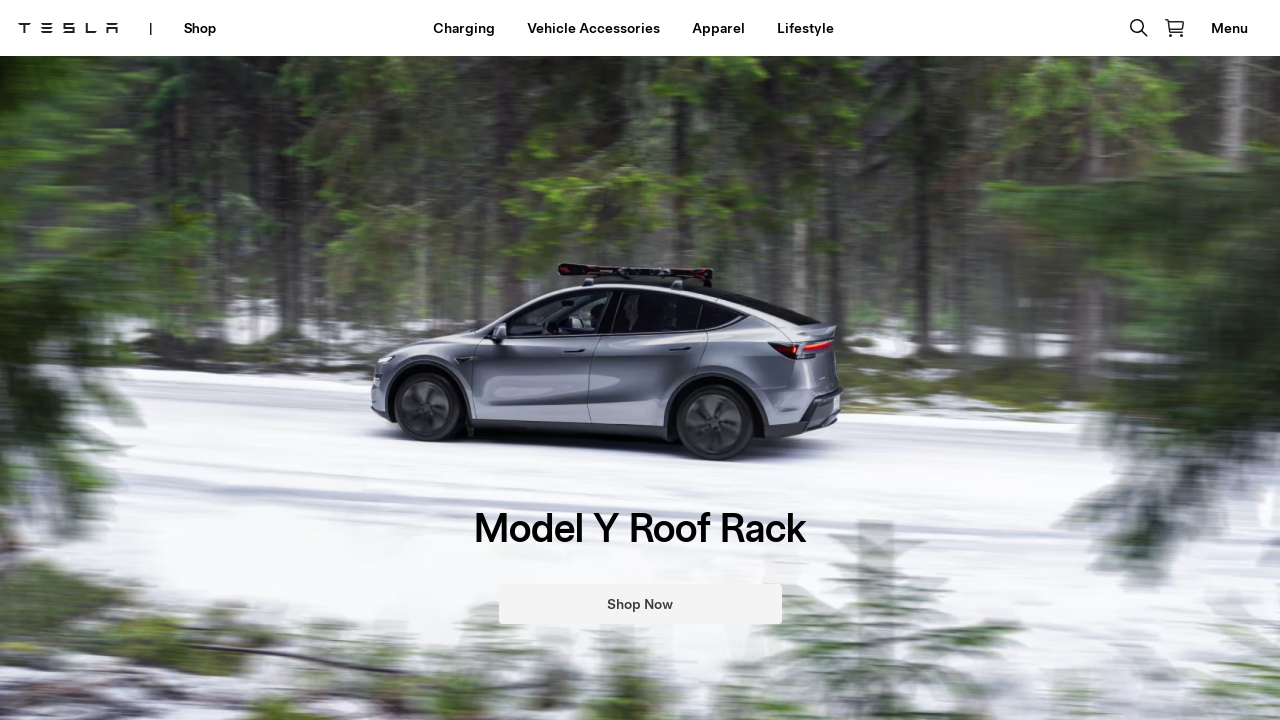

Shop Now button loaded on Tesla Shop page
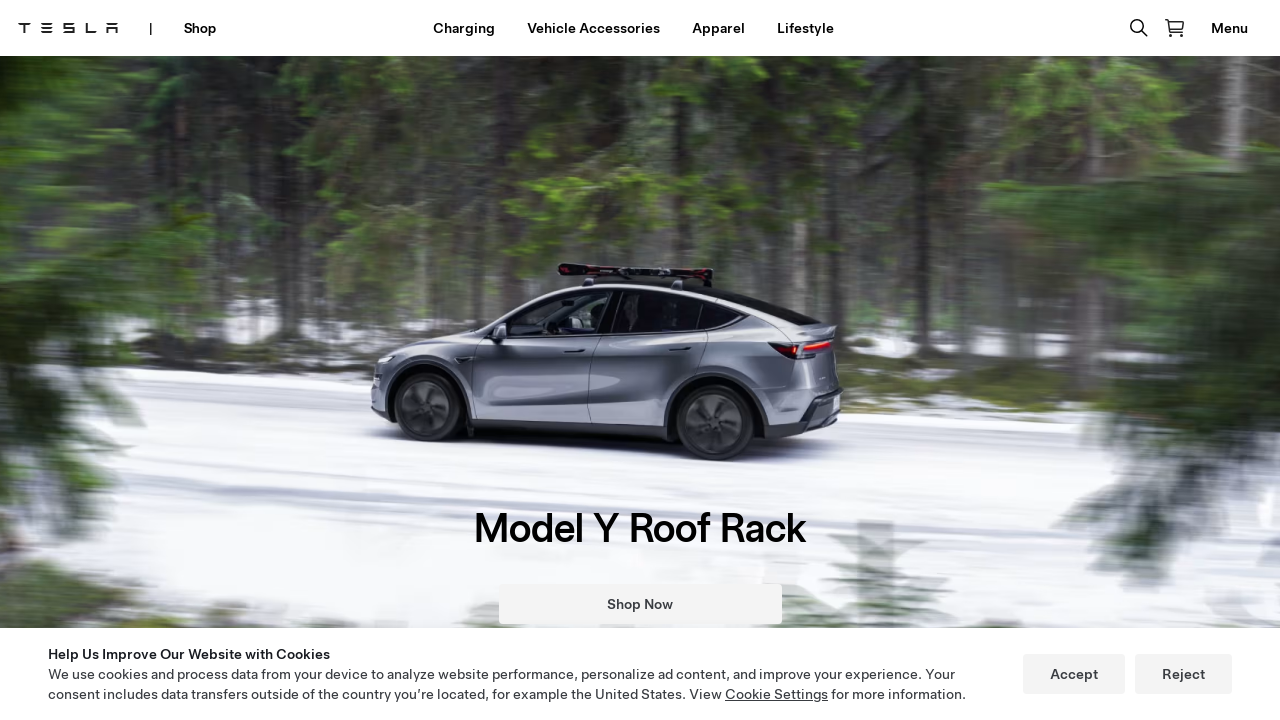

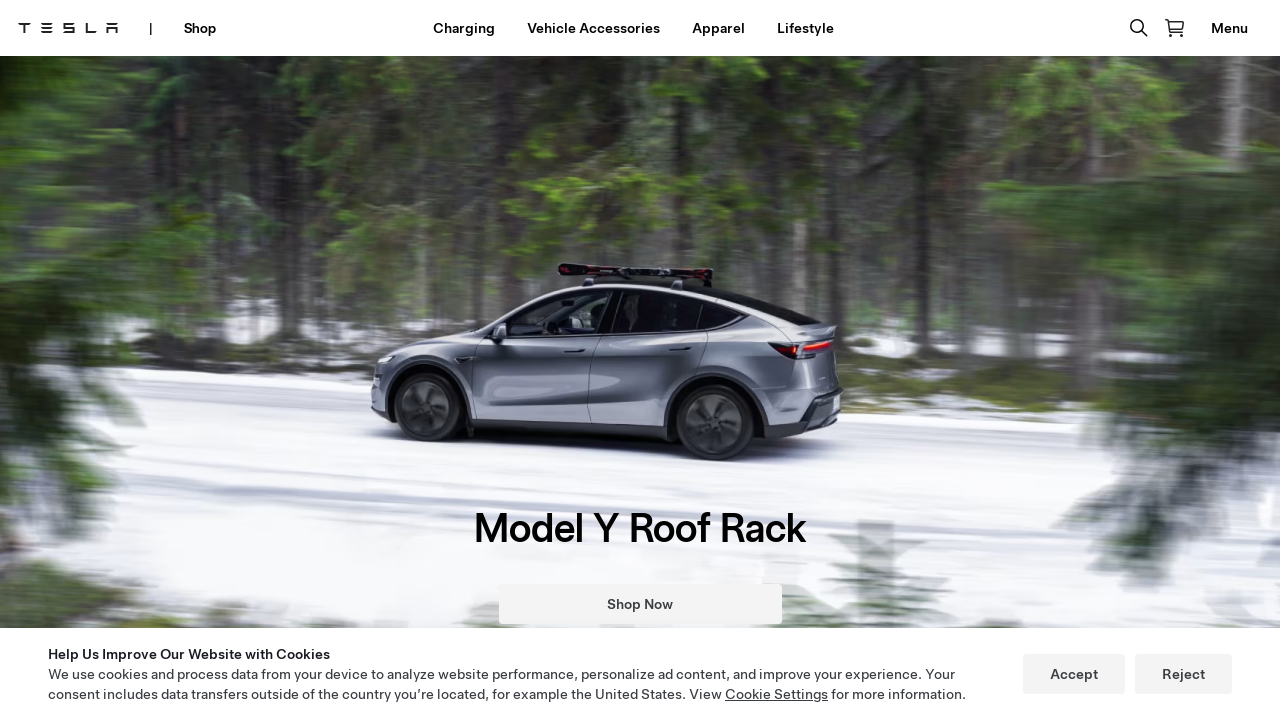